Tests the AngularJS homepage greeting feature using async Page Object pattern by entering a name and verifying the greeting text

Starting URL: http://www.angularjs.org

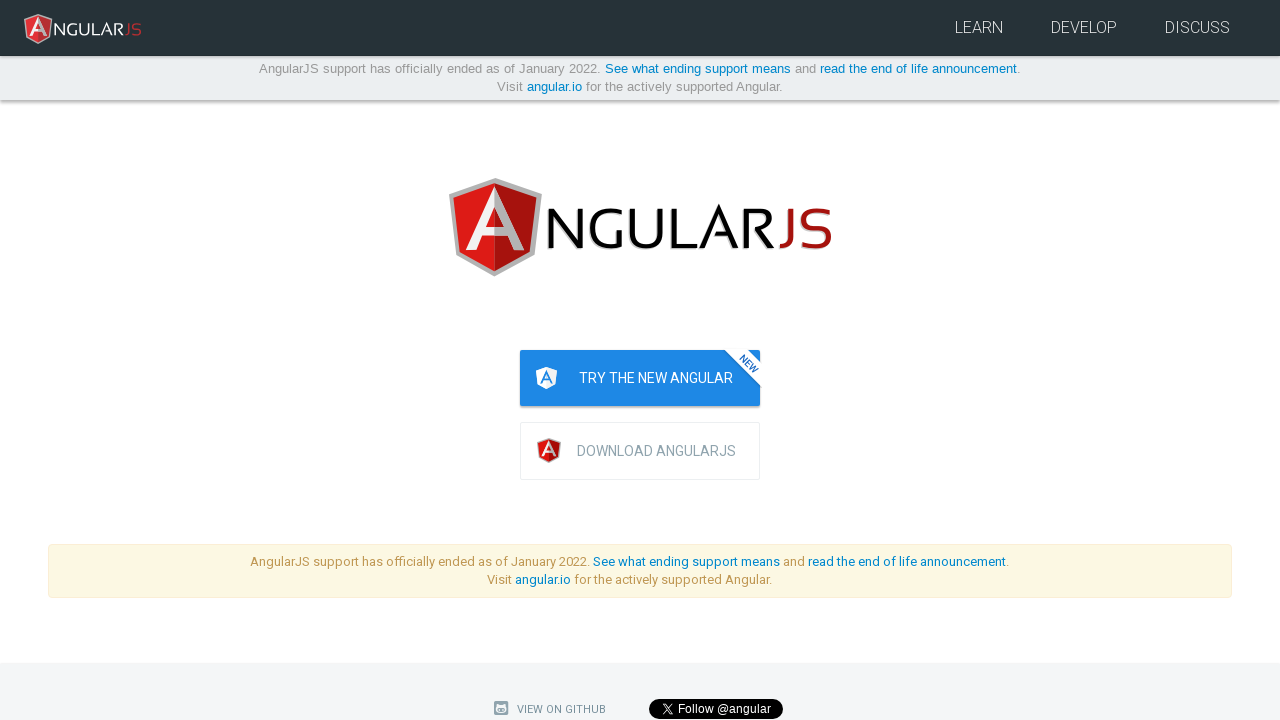

Entered 'Julie' in the yourName input field on input[ng-model='yourName']
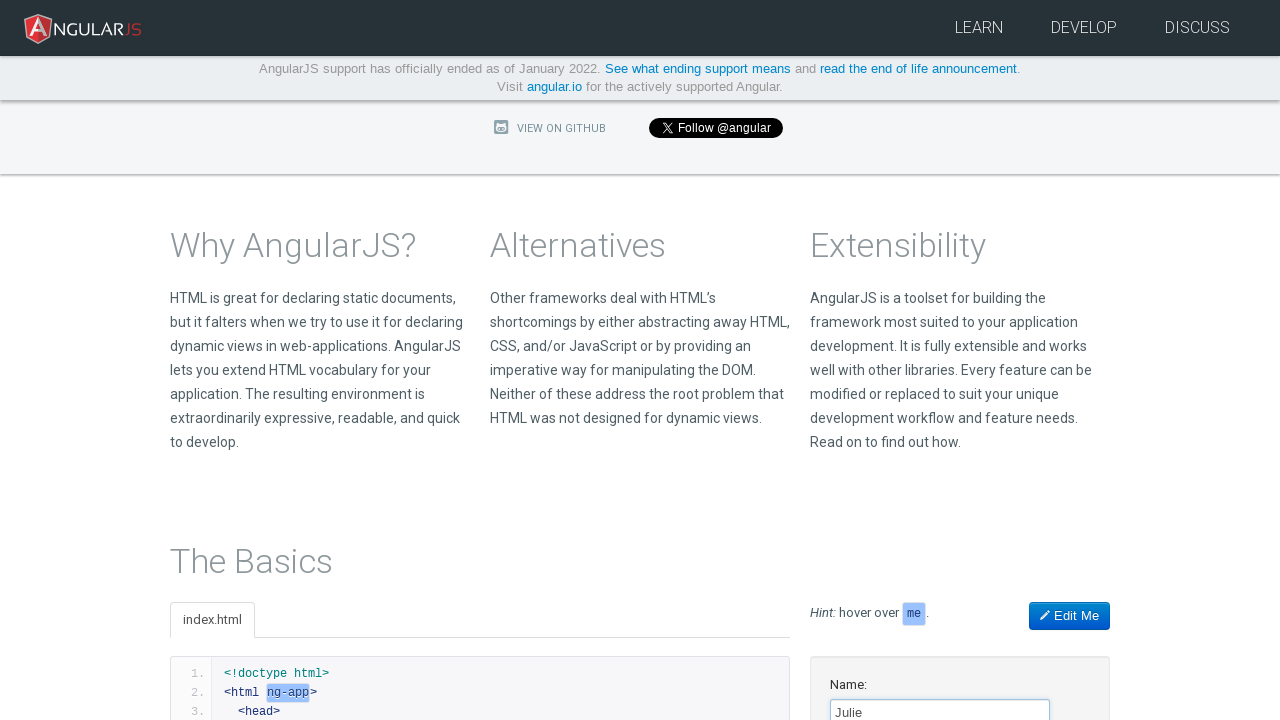

Verified greeting text 'Hello Julie!' is displayed
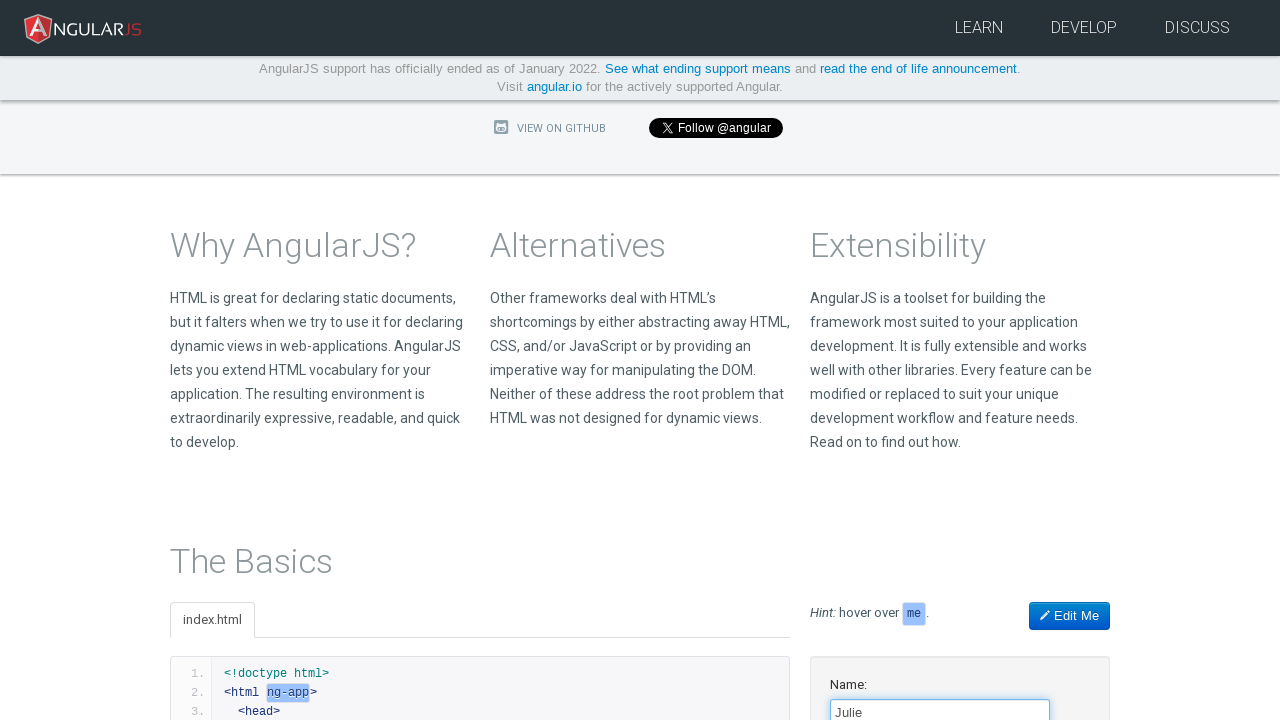

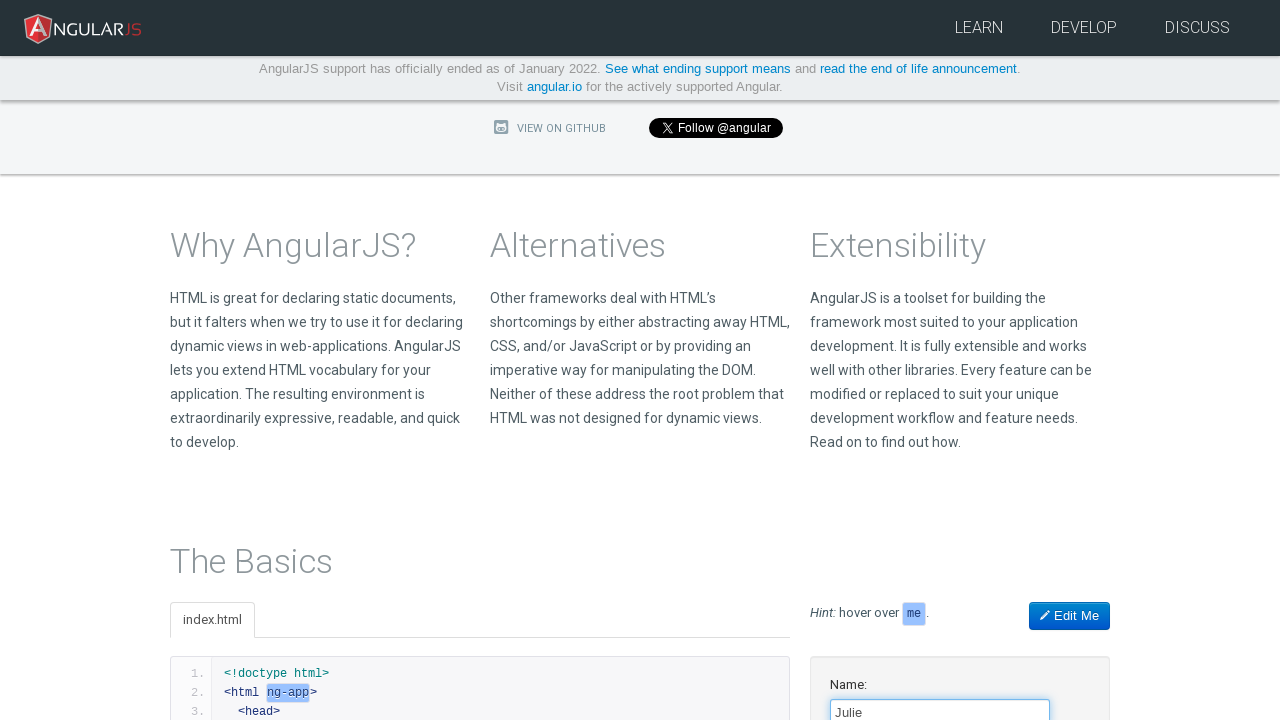